Tests web table handling by navigating to a practice page, iterating through table data to find a specific name, and clicking on a related link in the same row

Starting URL: https://selectorshub.com/xpath-practice-page/

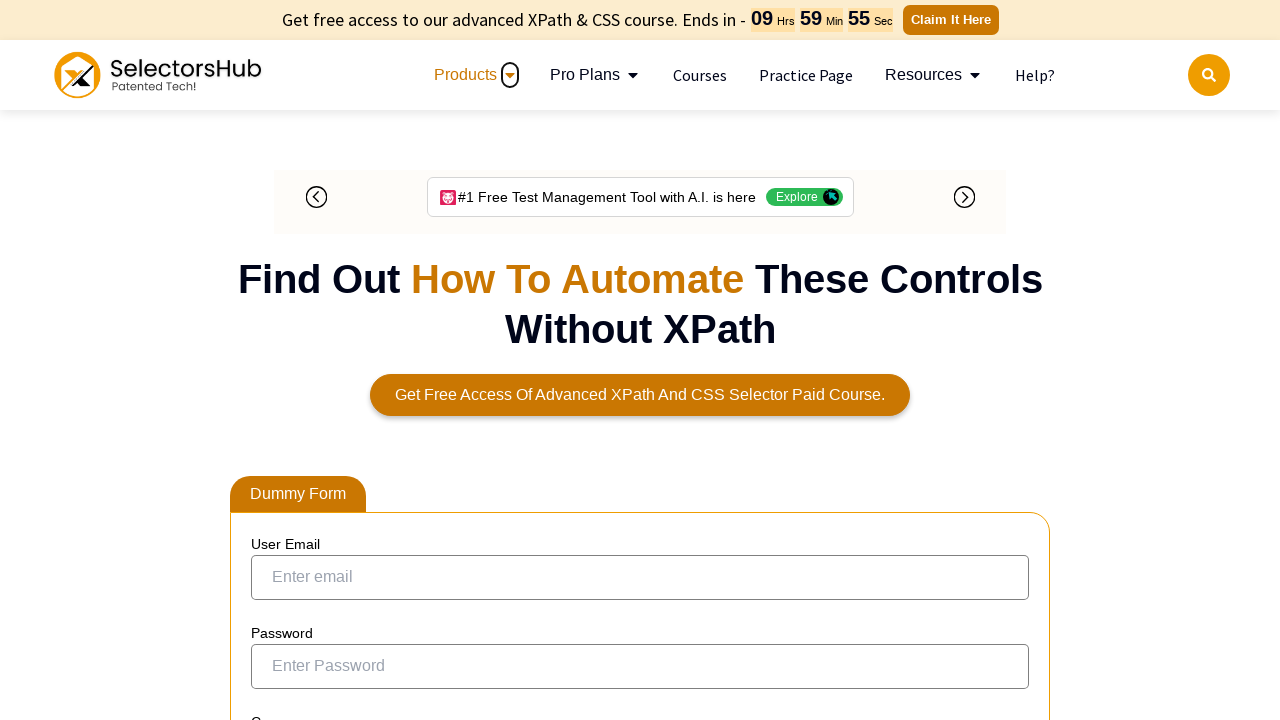

Waited for table with id 'resultTable' to load
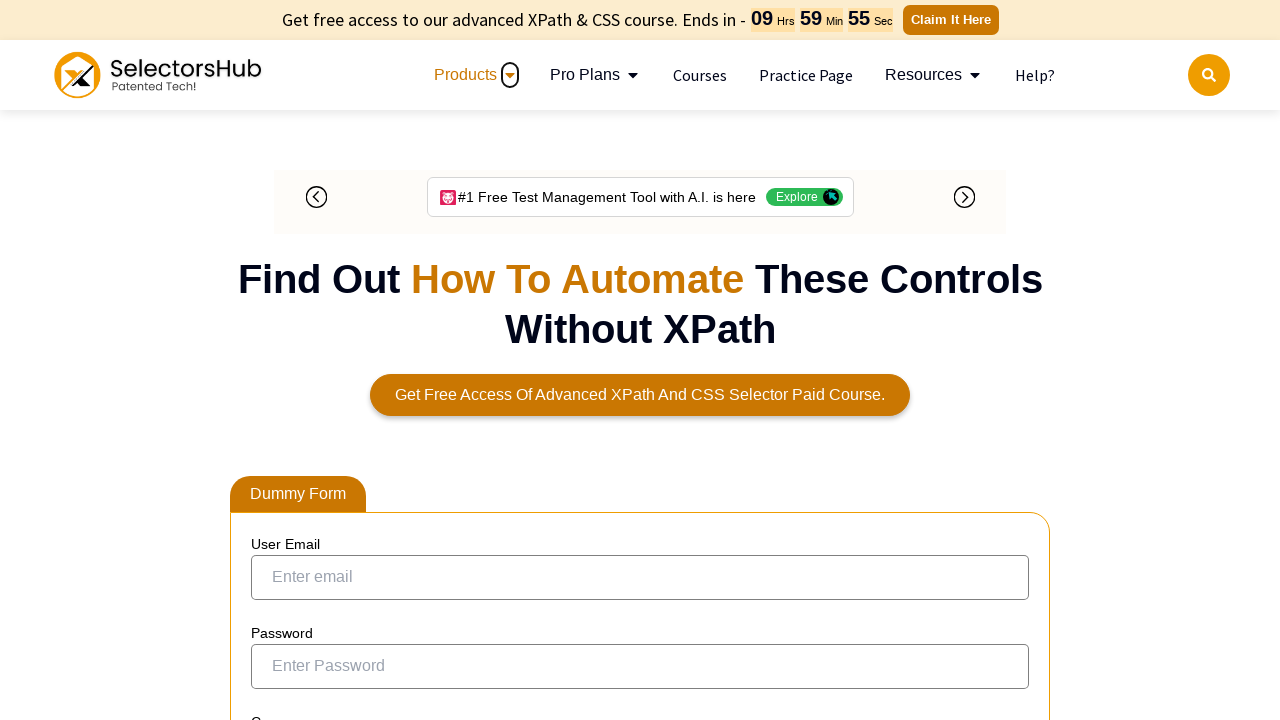

Located all table data cells
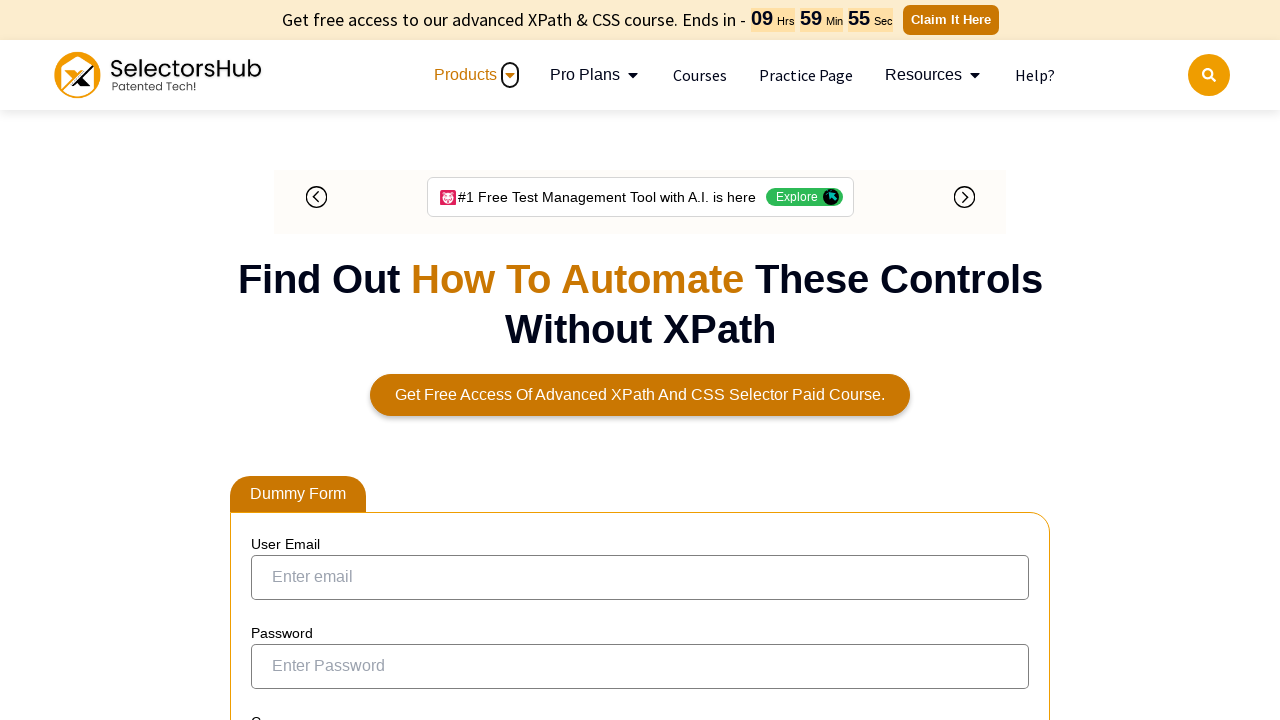

Retrieved text content from all table cells
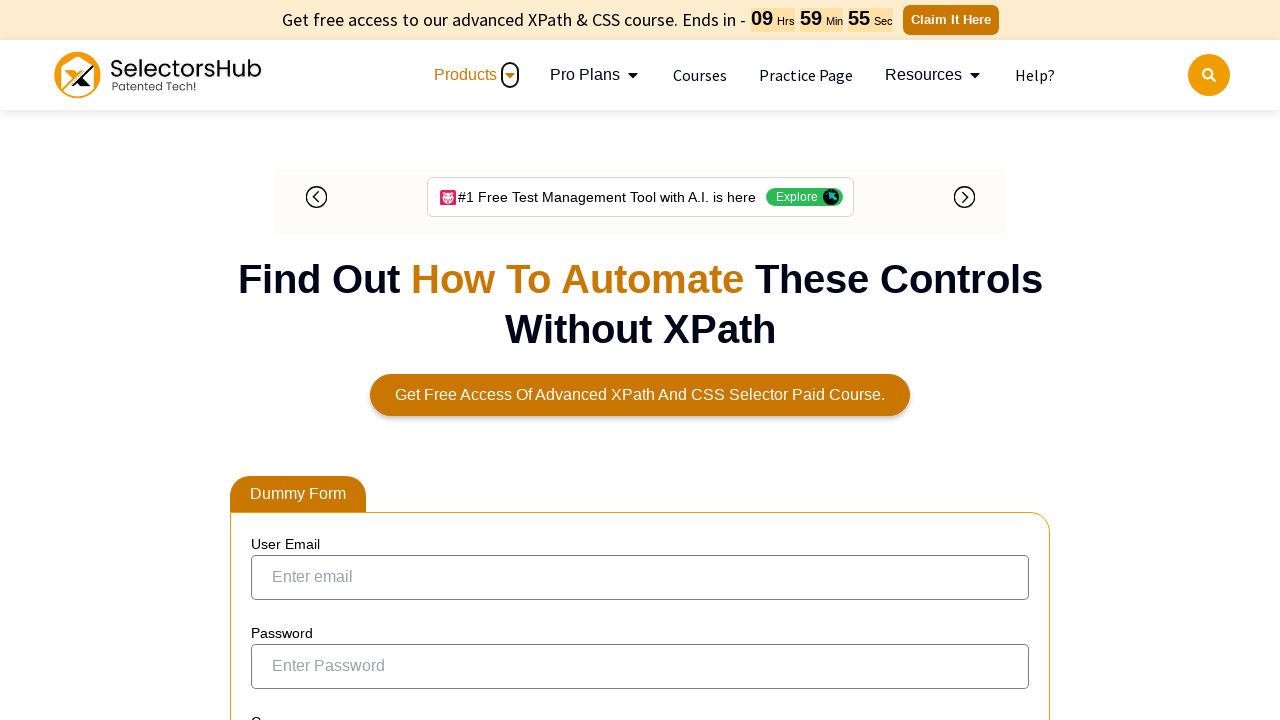

Found 'John Smith' in table data
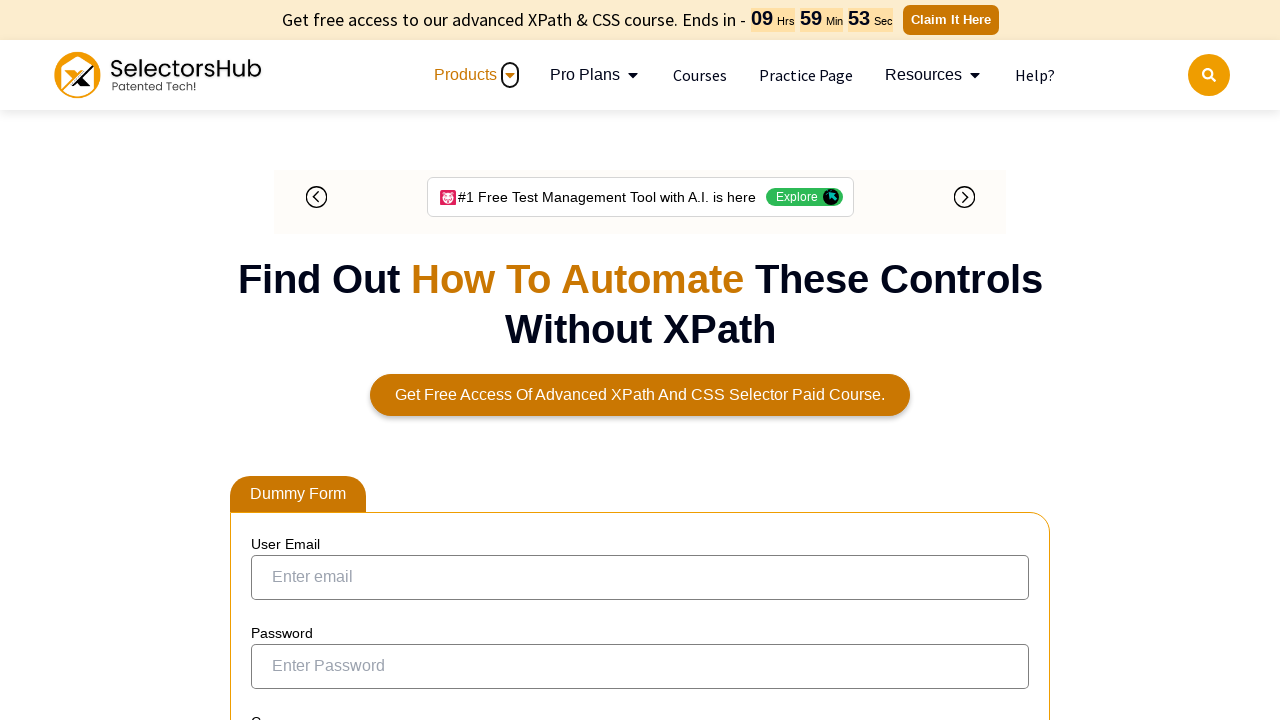

Clicked link in same row as 'John Smith' at (351, 361) on xpath=//td[text()='John Smith']//preceding-sibling::td[2]//a
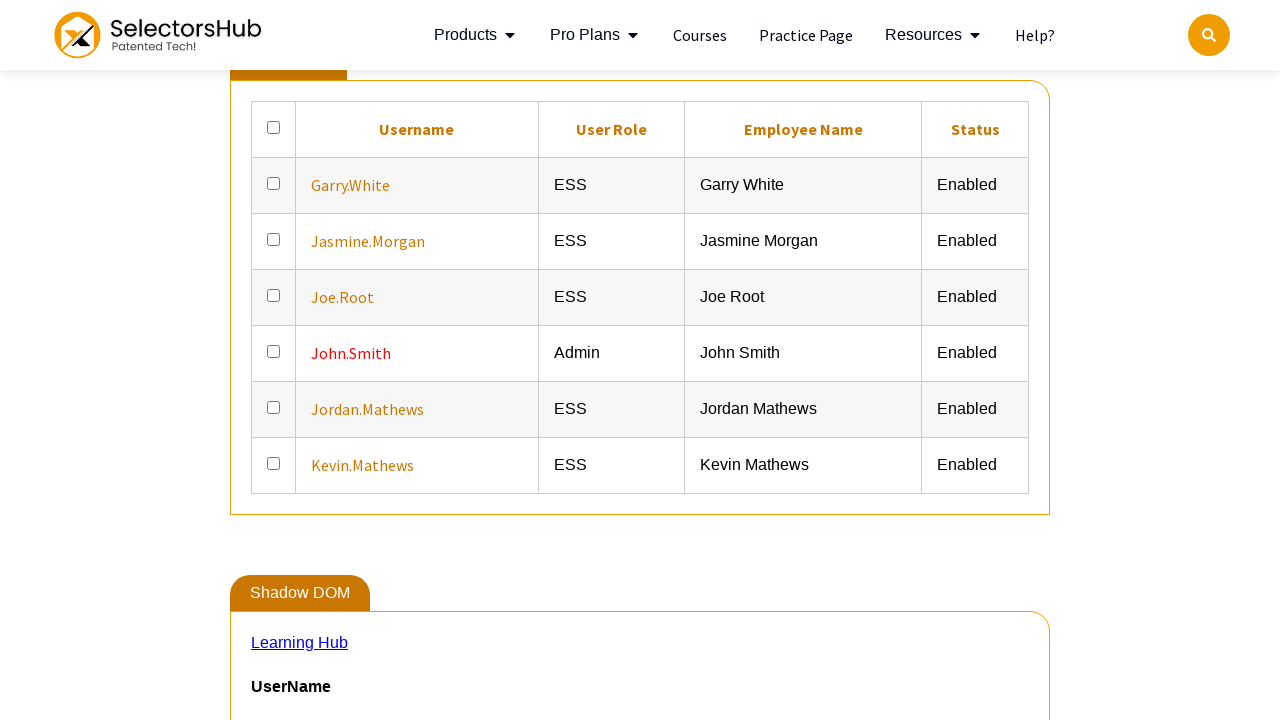

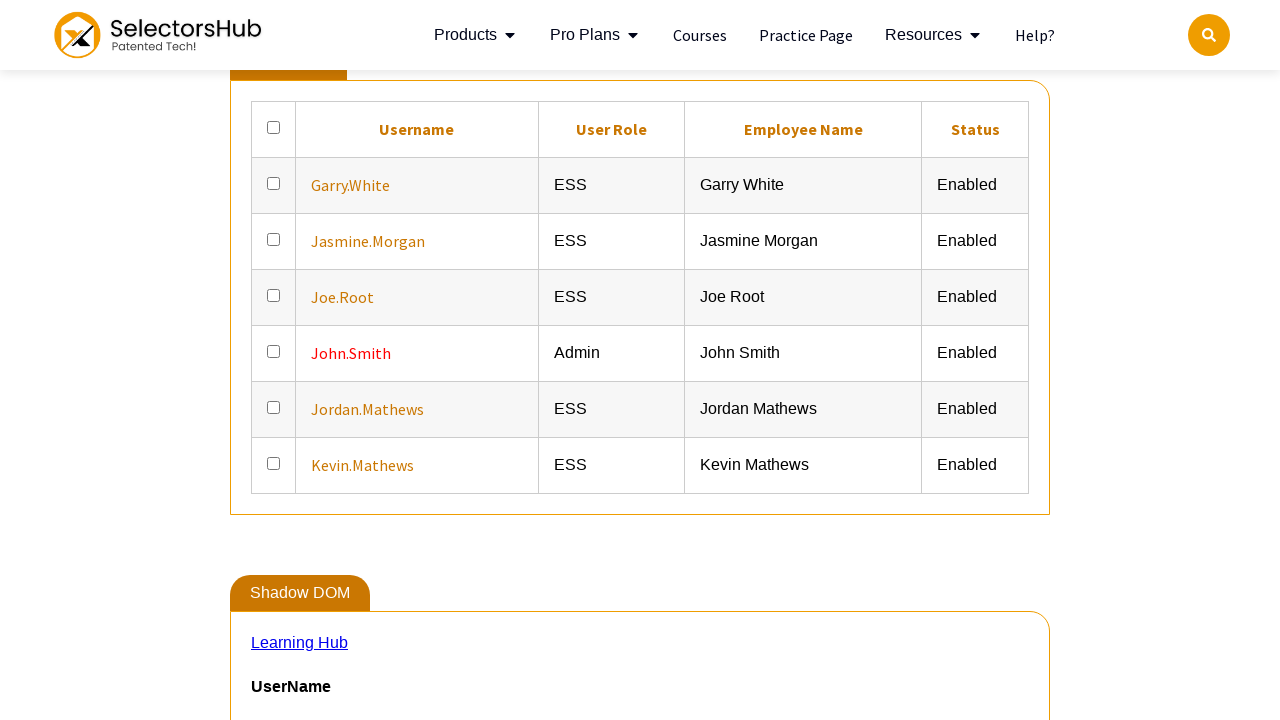